Tests a simple registration form by filling in first name, last name, email, and phone number fields, then submitting the form and handling the resulting alert message.

Starting URL: https://v1.training-support.net/selenium/simple-form

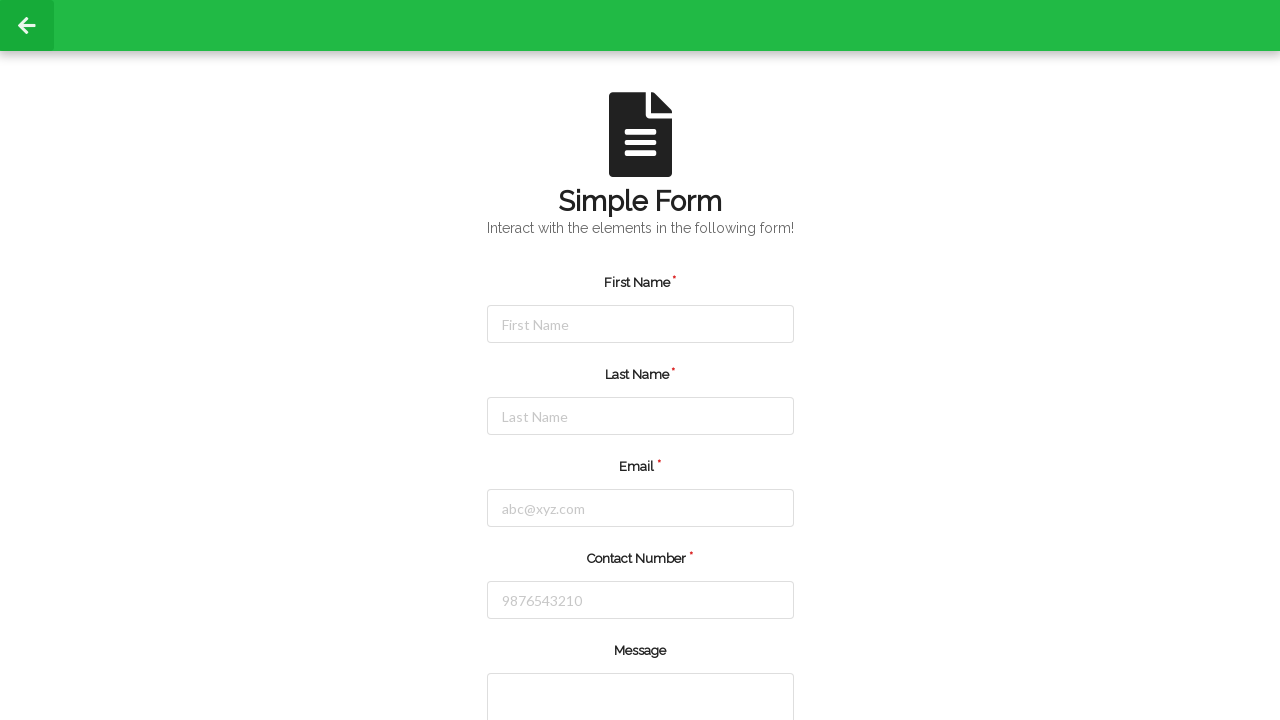

Cleared first name field on #firstName
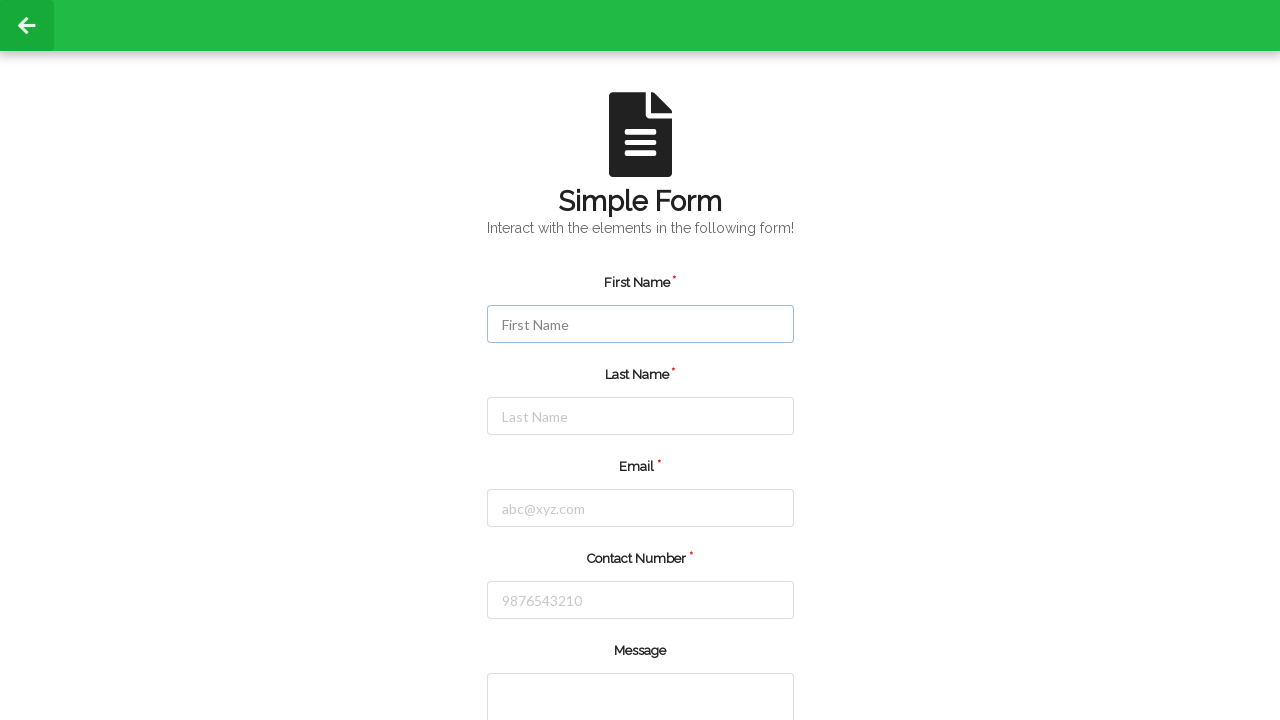

Filled first name field with 'Marcus' on #firstName
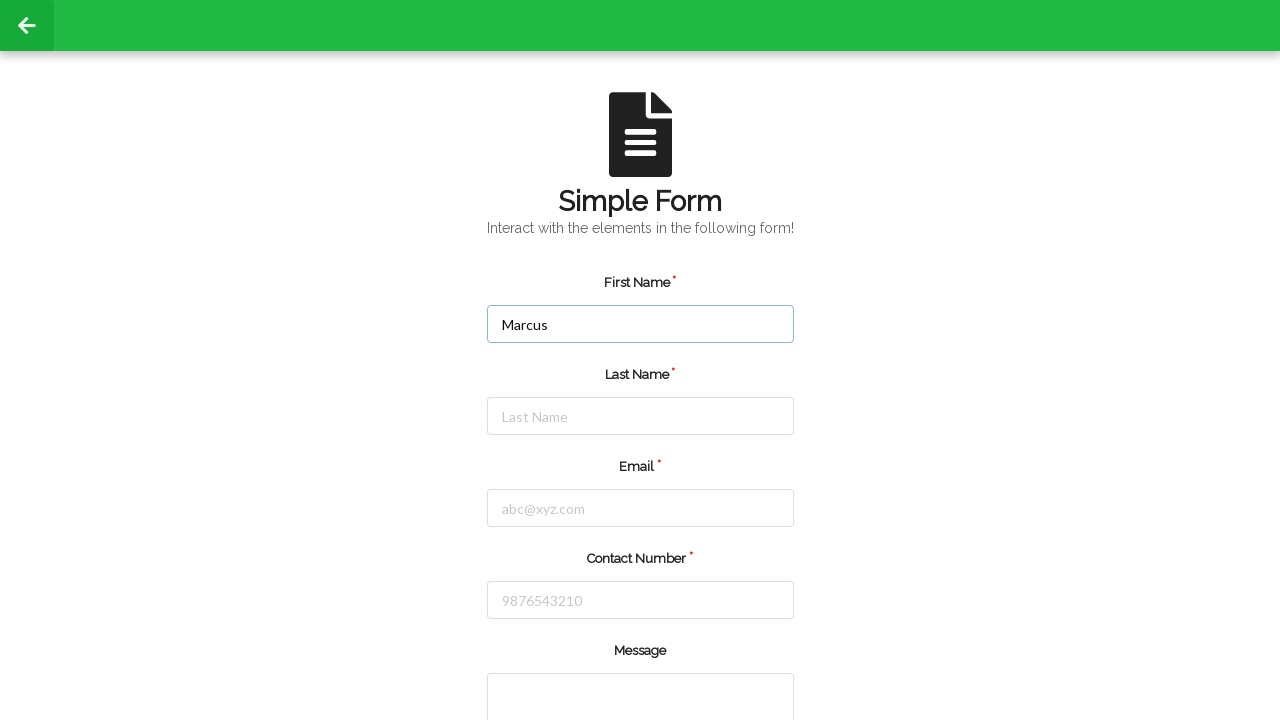

Cleared last name field on #lastName
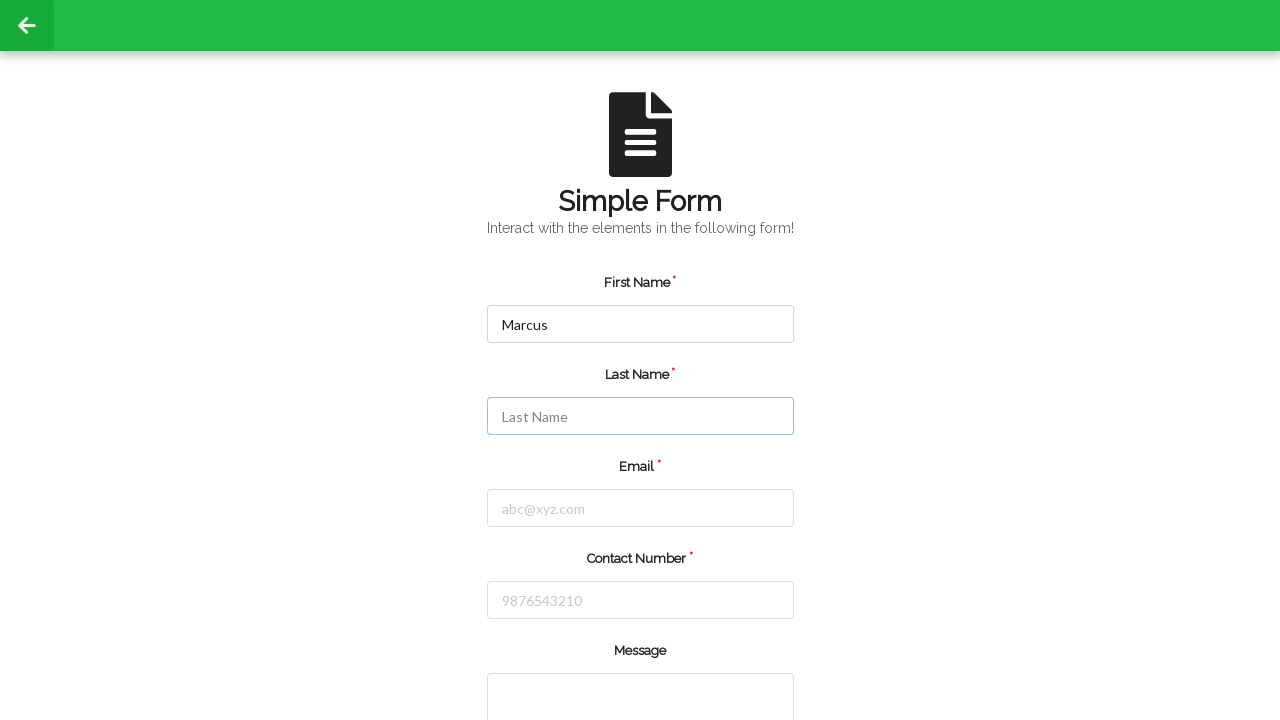

Filled last name field with 'Thompson' on #lastName
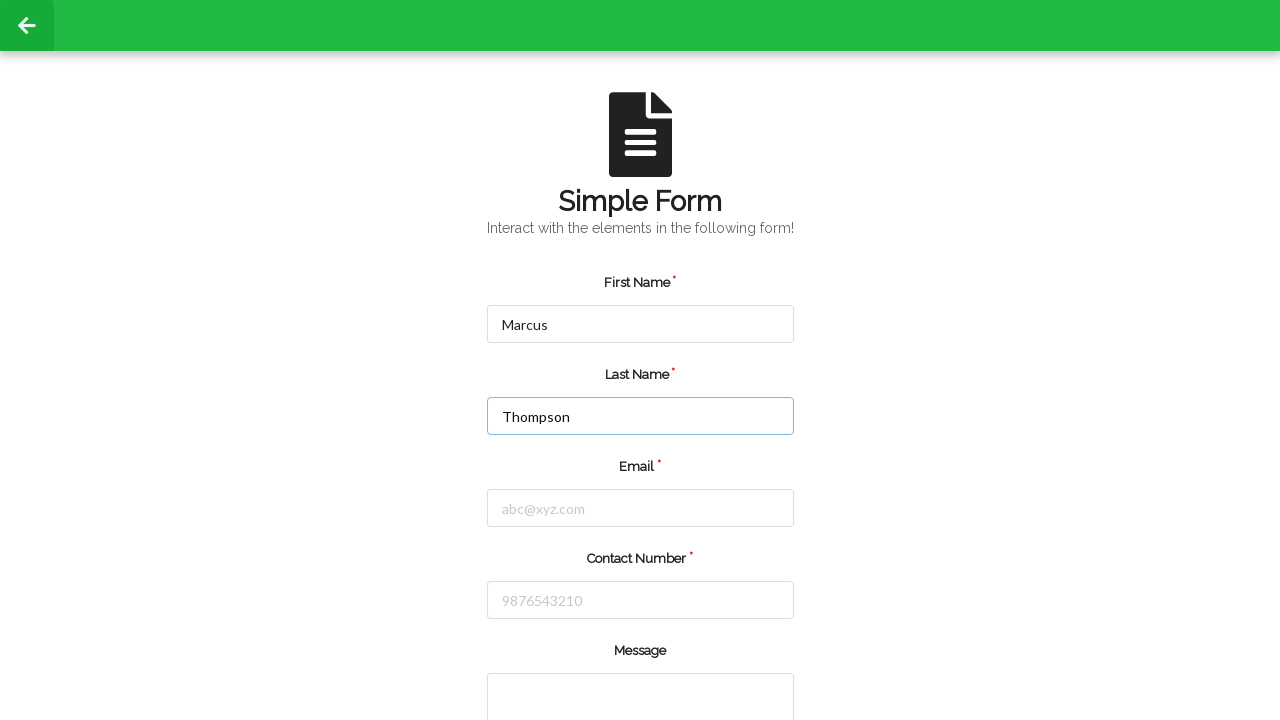

Cleared email field on #email
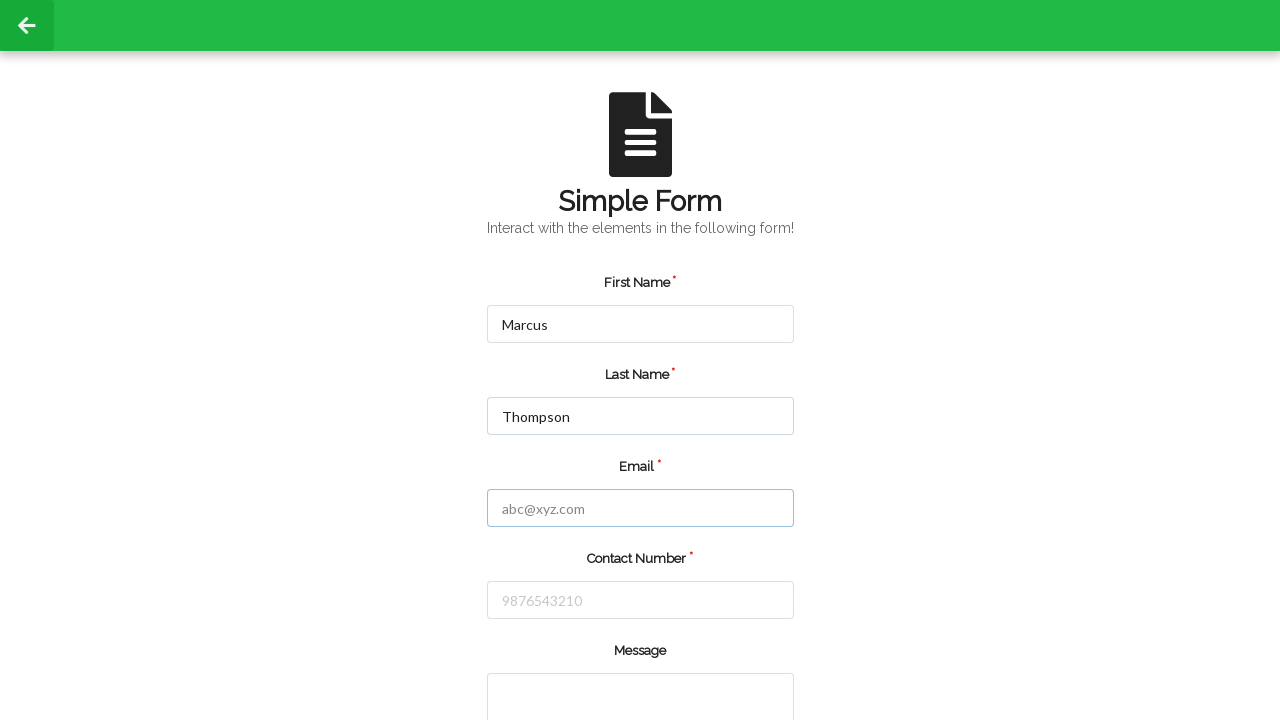

Filled email field with 'mthompson@example.com' on #email
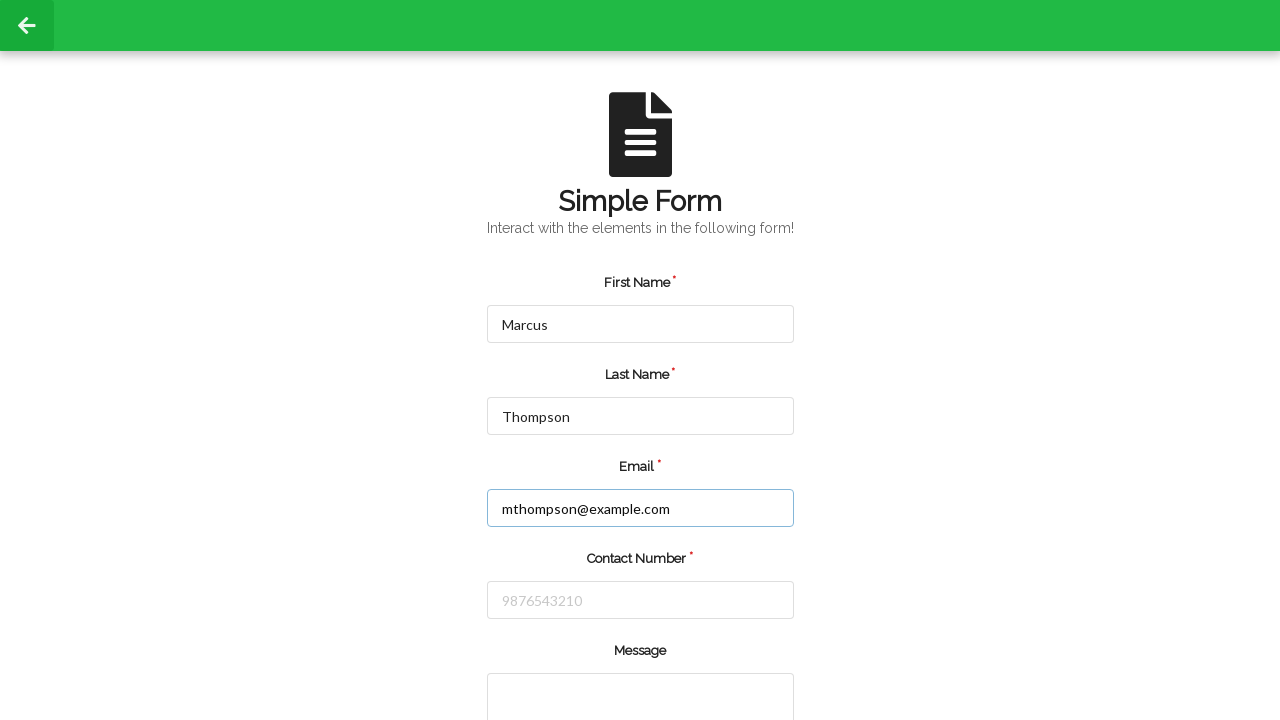

Cleared phone number field on #number
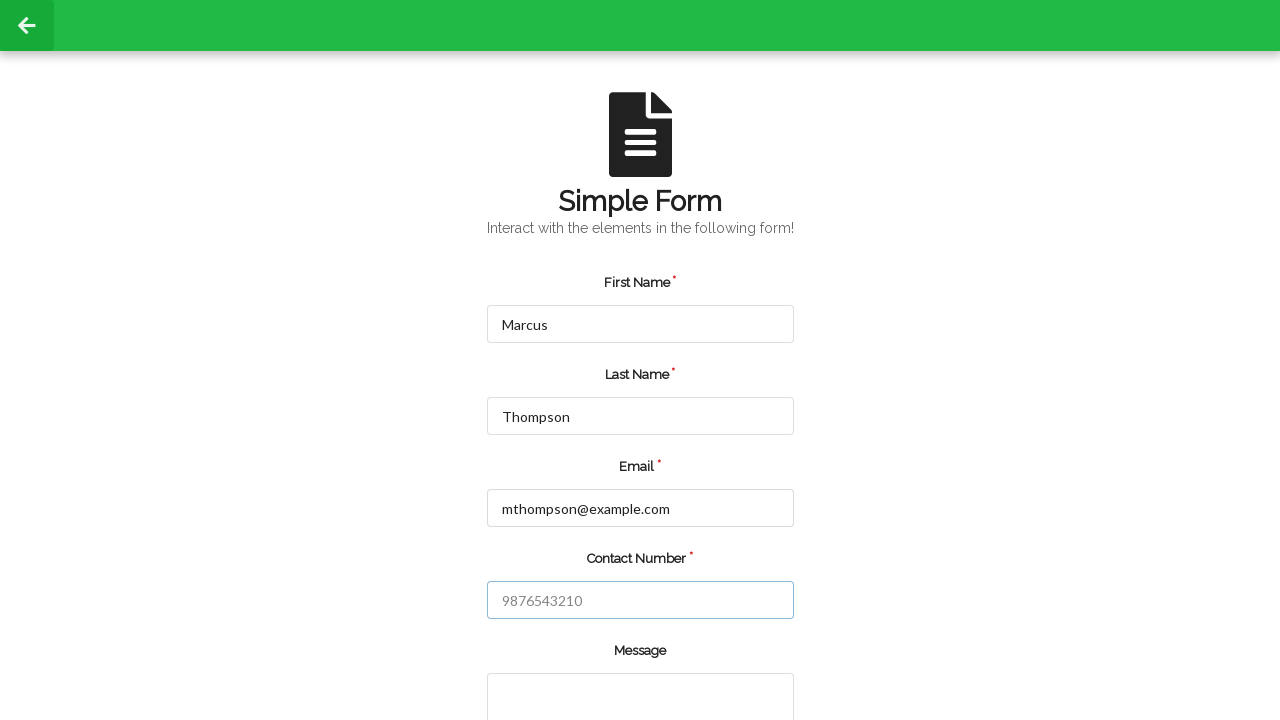

Filled phone number field with '5128493756' on #number
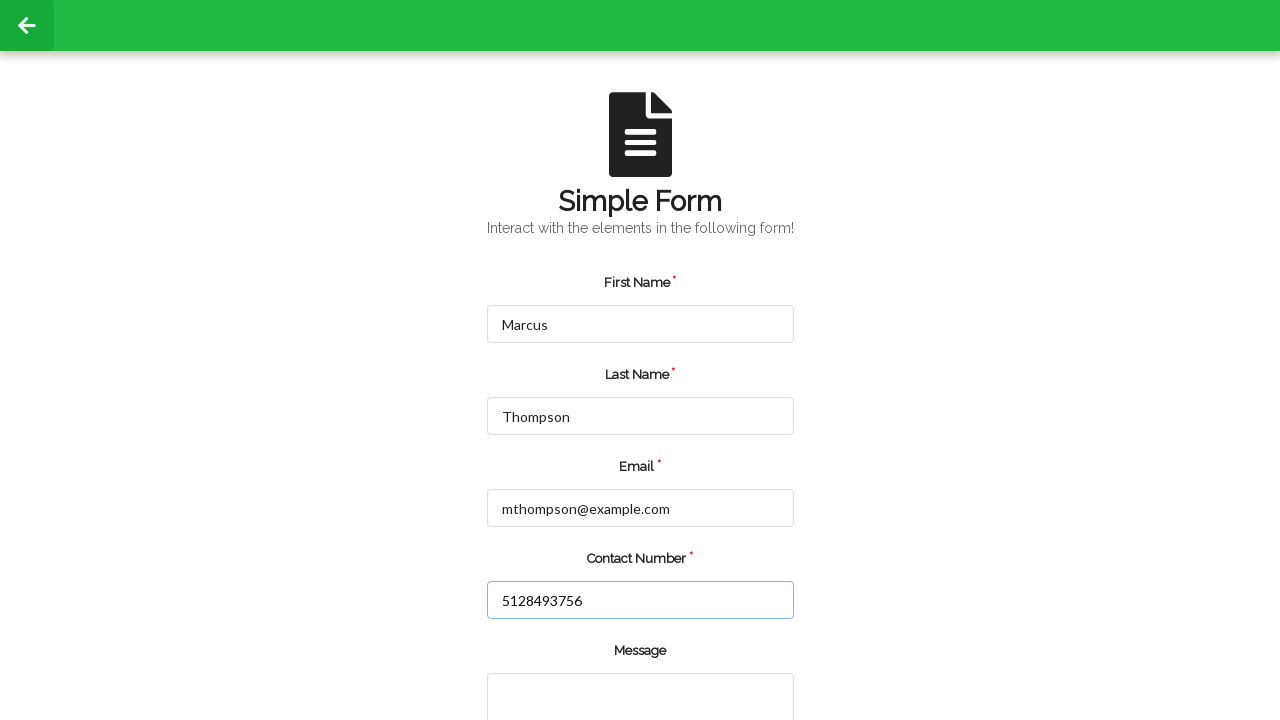

Clicked submit button at (558, 660) on input.green
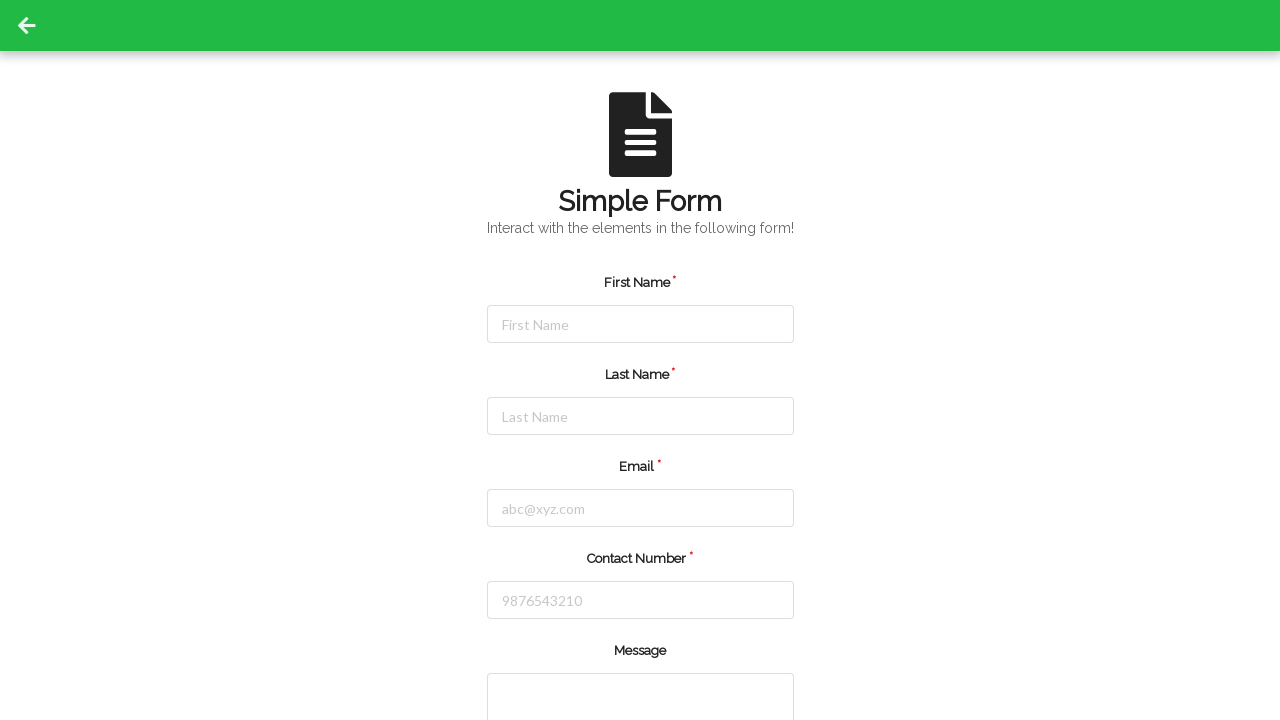

Set up alert dialog handler to accept alerts
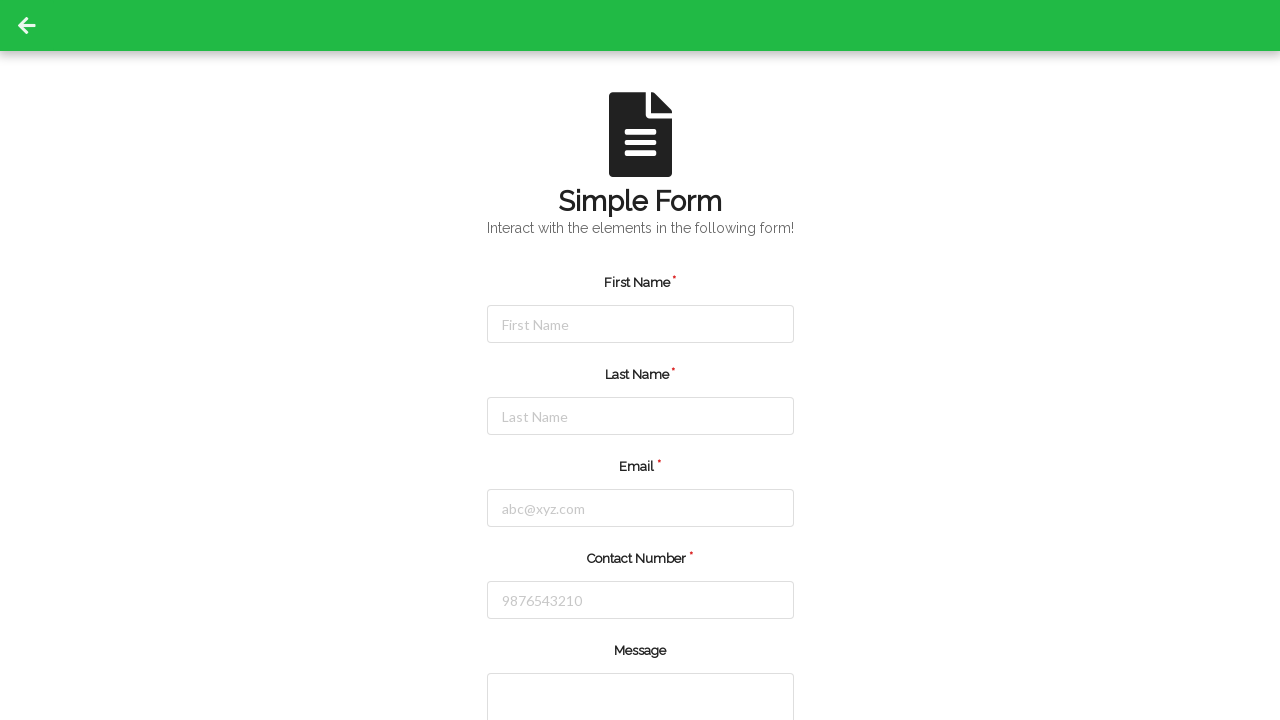

Waited for form submission to complete
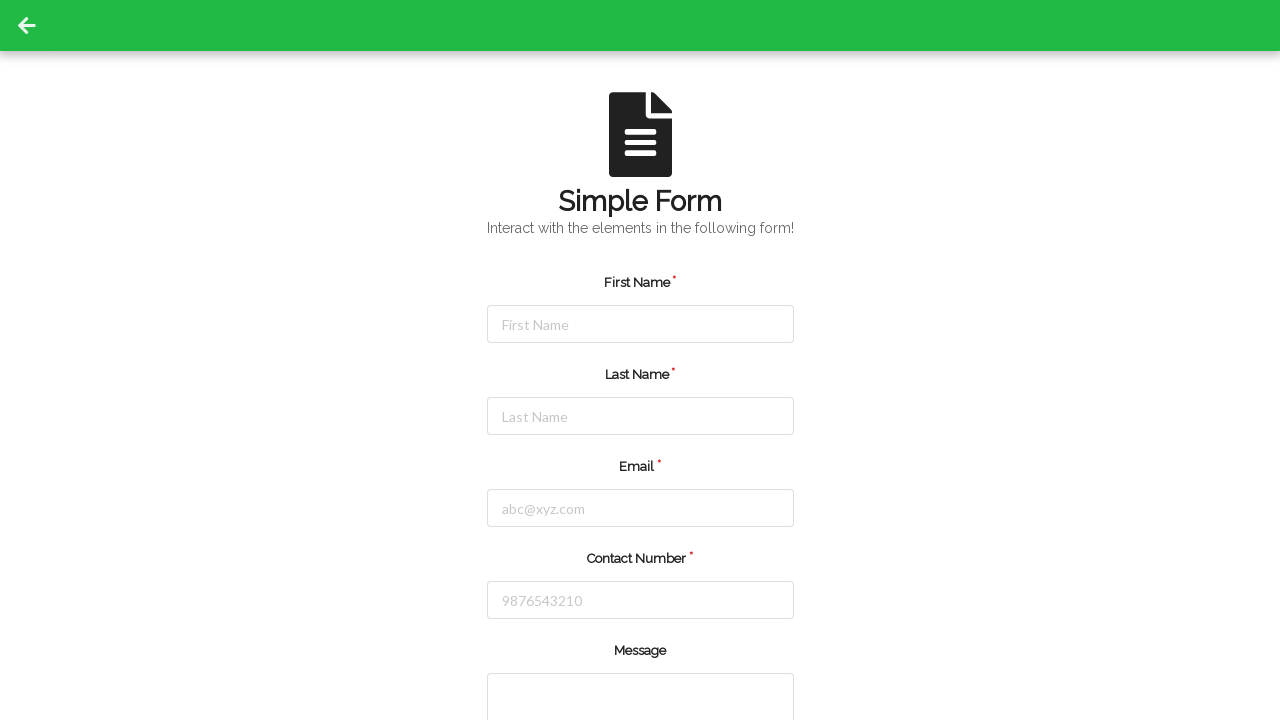

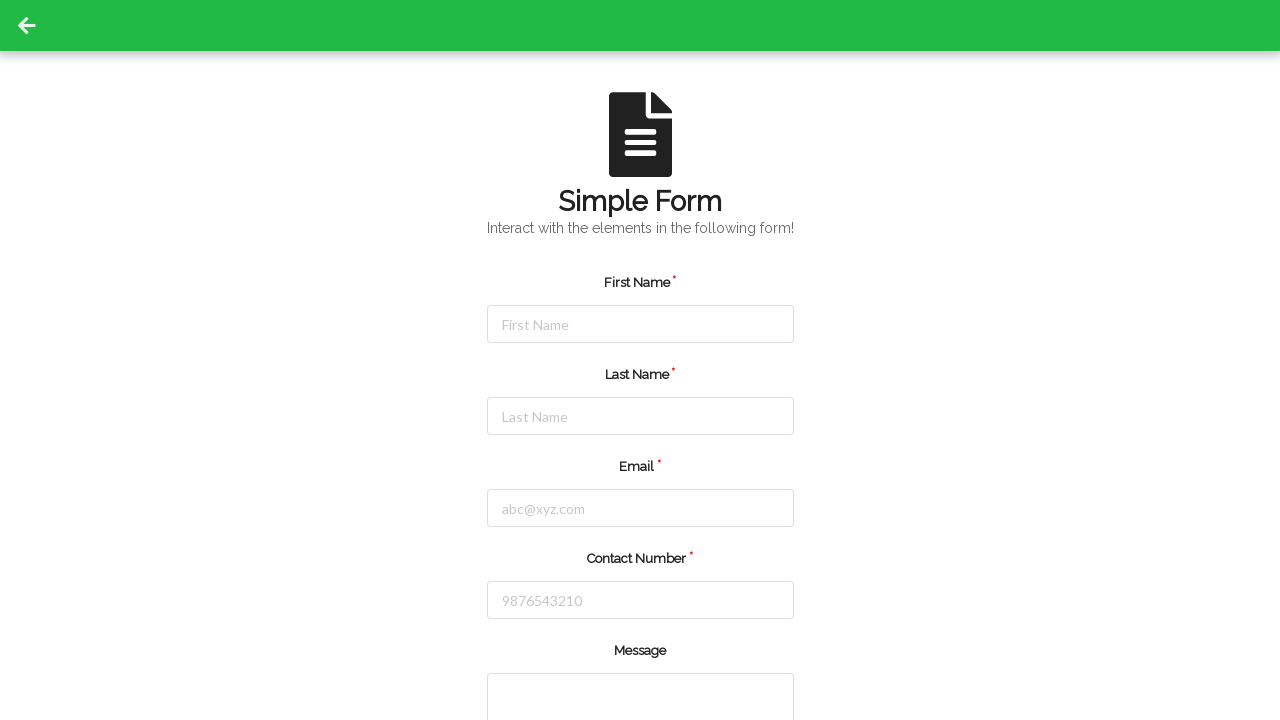